Tests the search functionality by leaving the search box empty and clicking the search button, then navigating back to the main page.

Starting URL: https://bsqtalent.com/

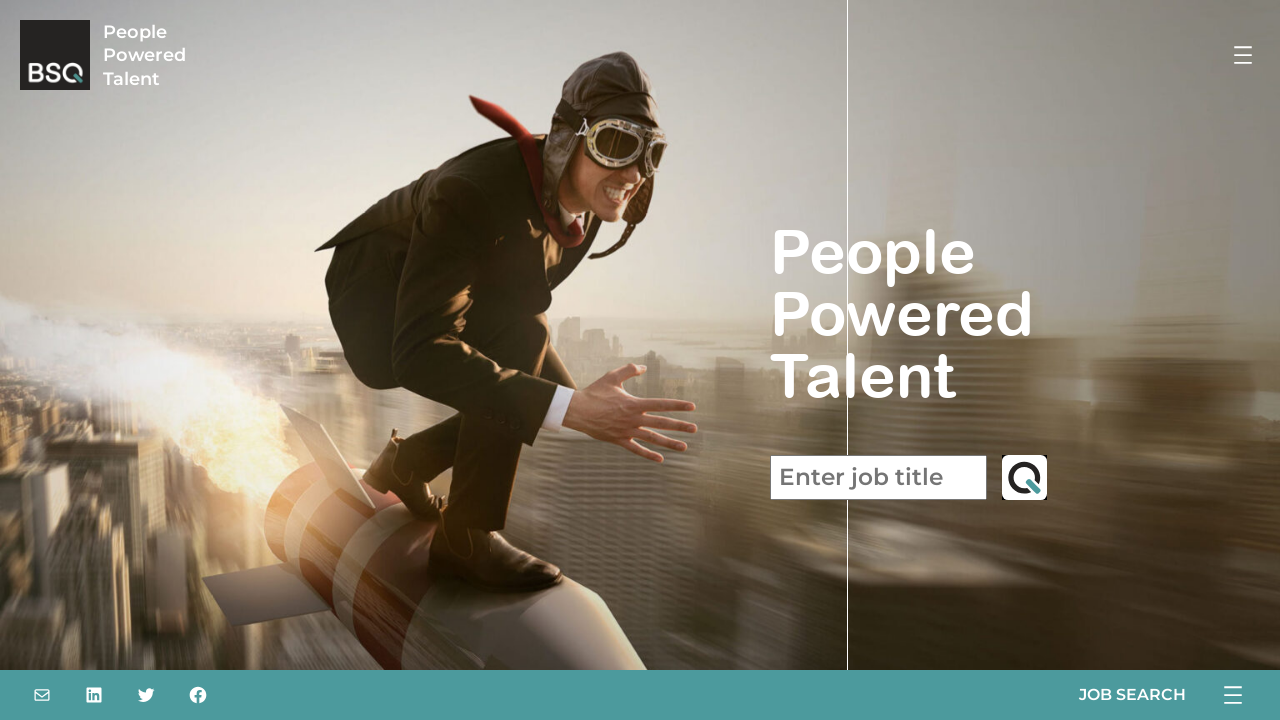

Search input field is visible
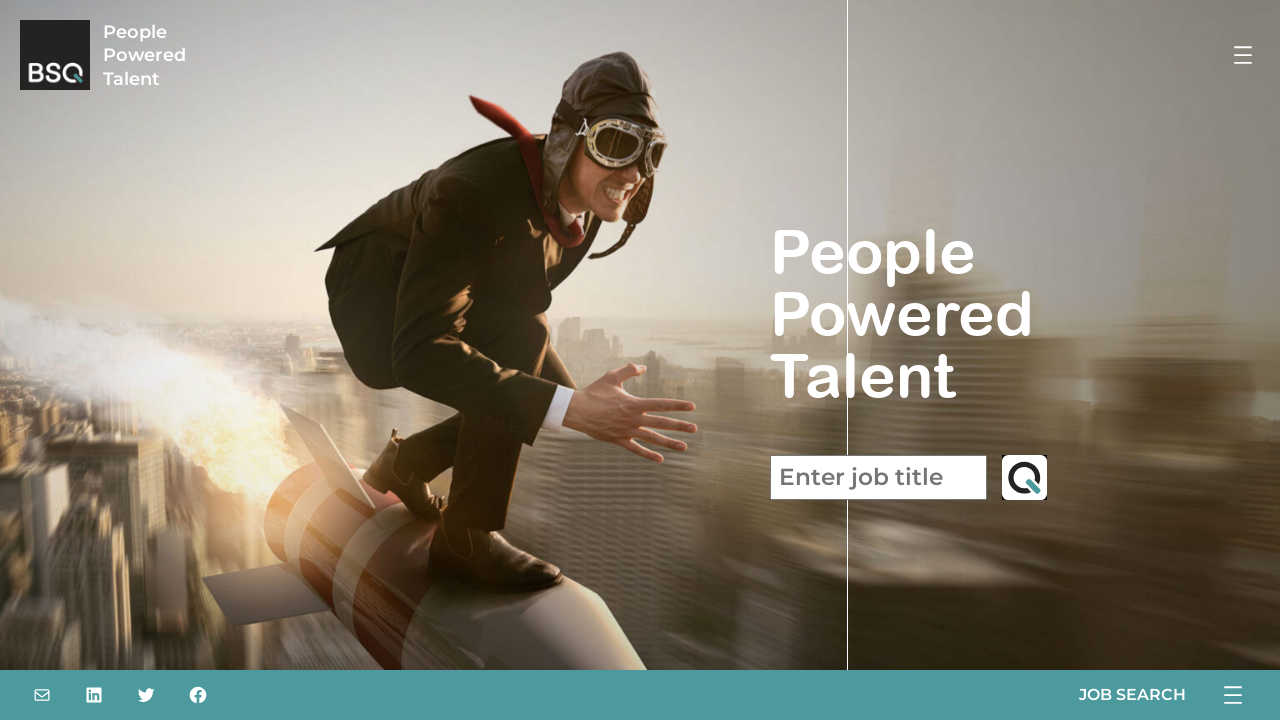

Filled search field with empty string on #search_keywords
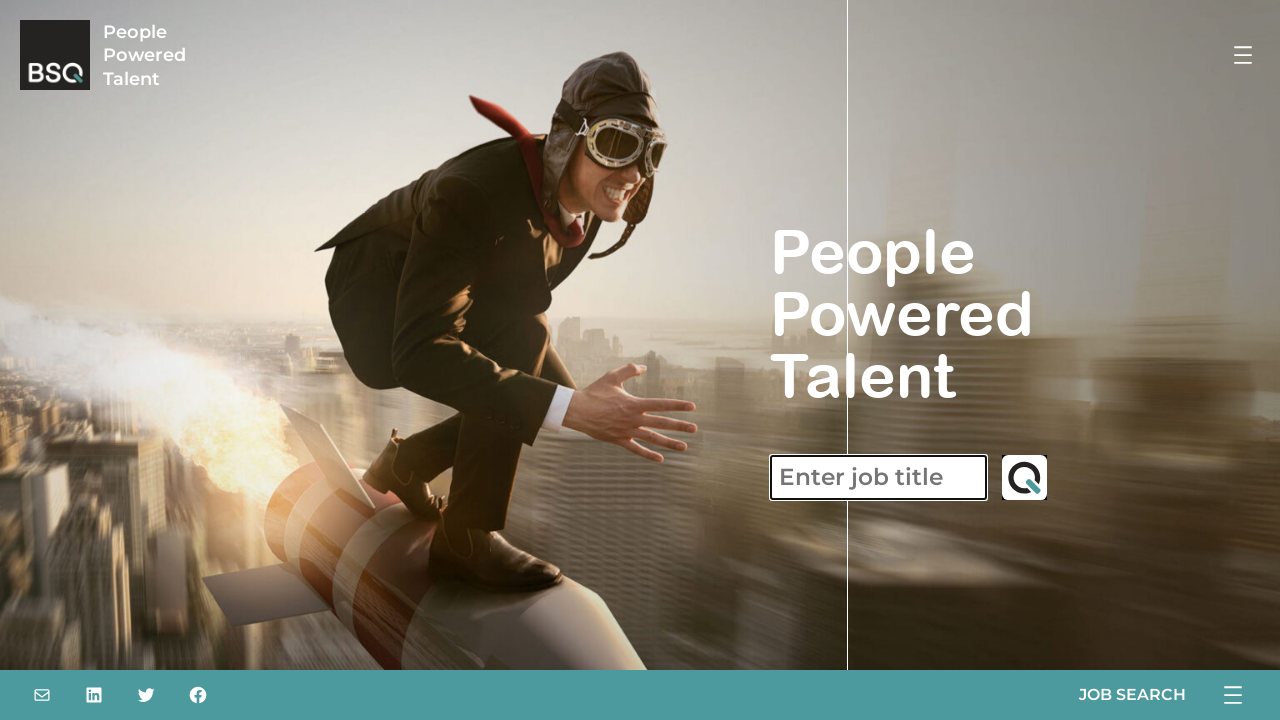

Search button is visible
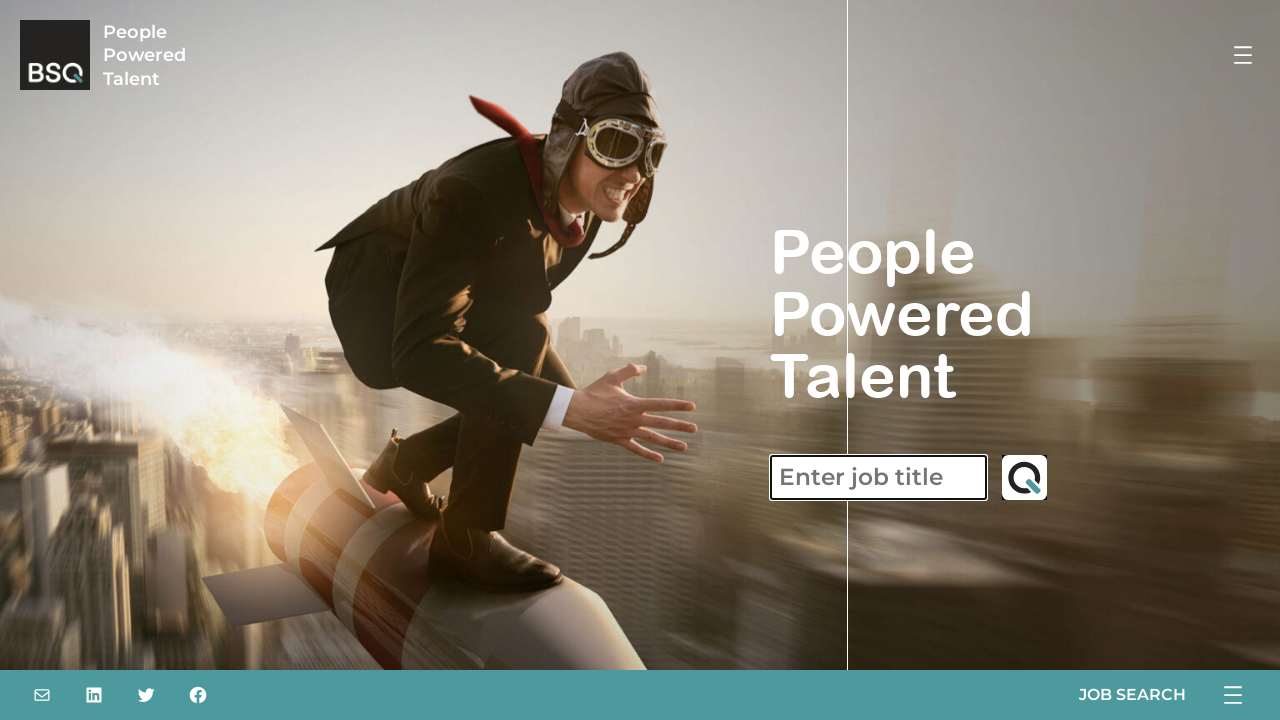

Clicked search button with empty query at (1025, 477) on #Rectangle
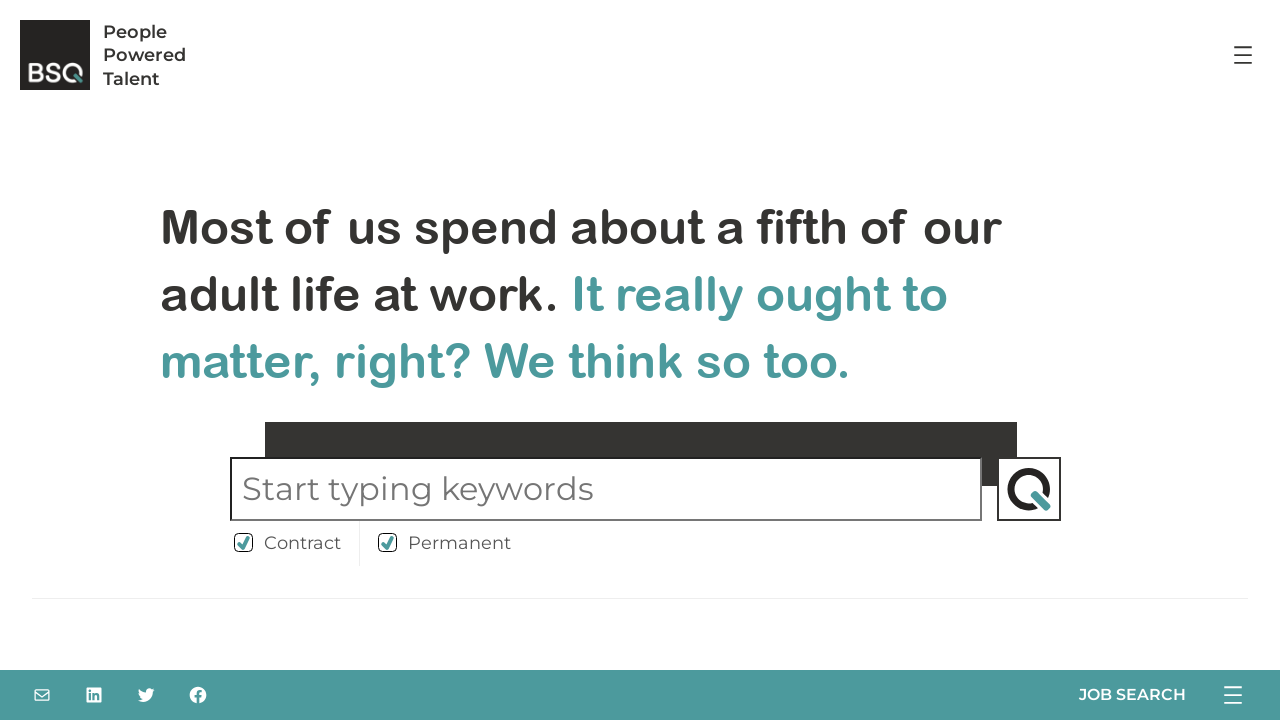

Waited 3 seconds for results page to load
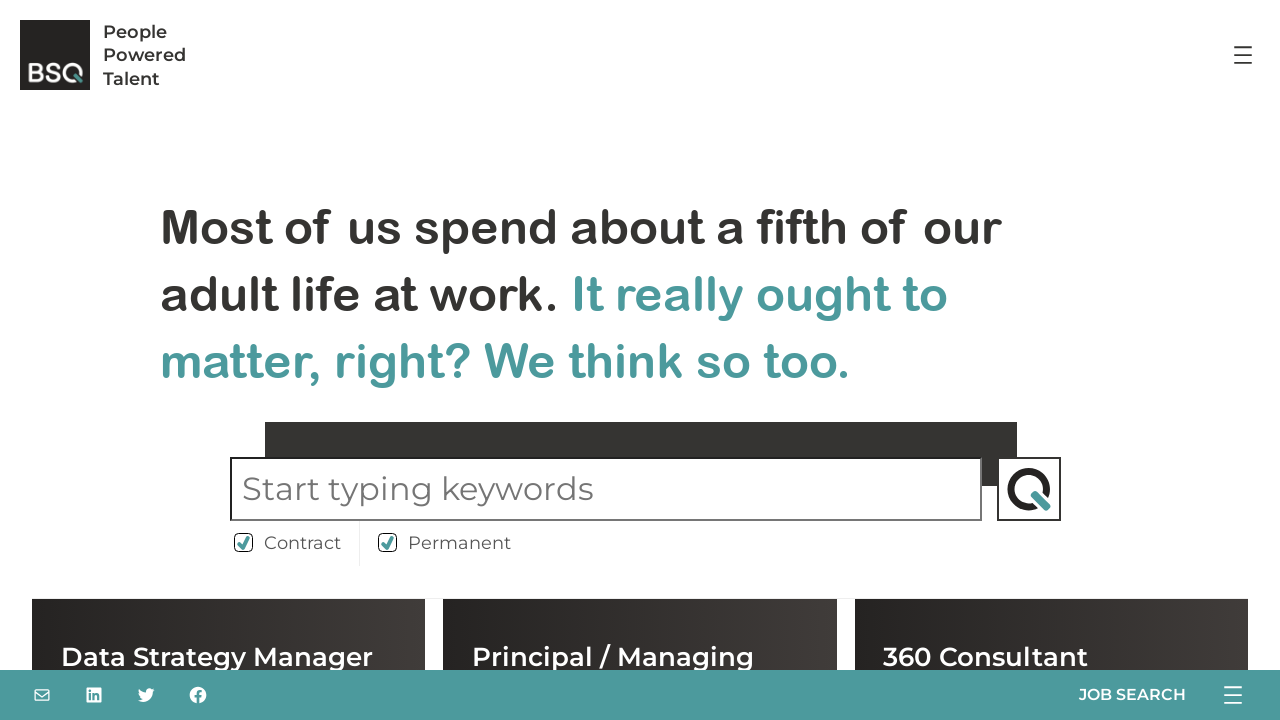

Navigated back to main landing page
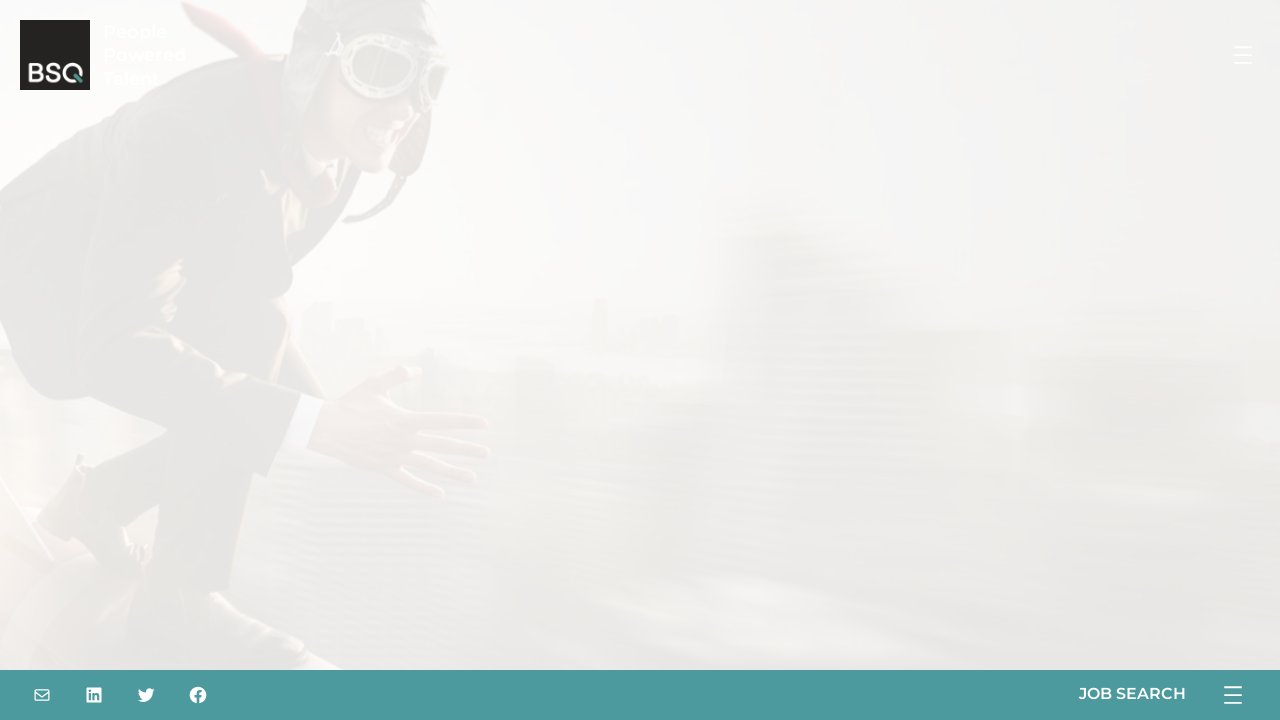

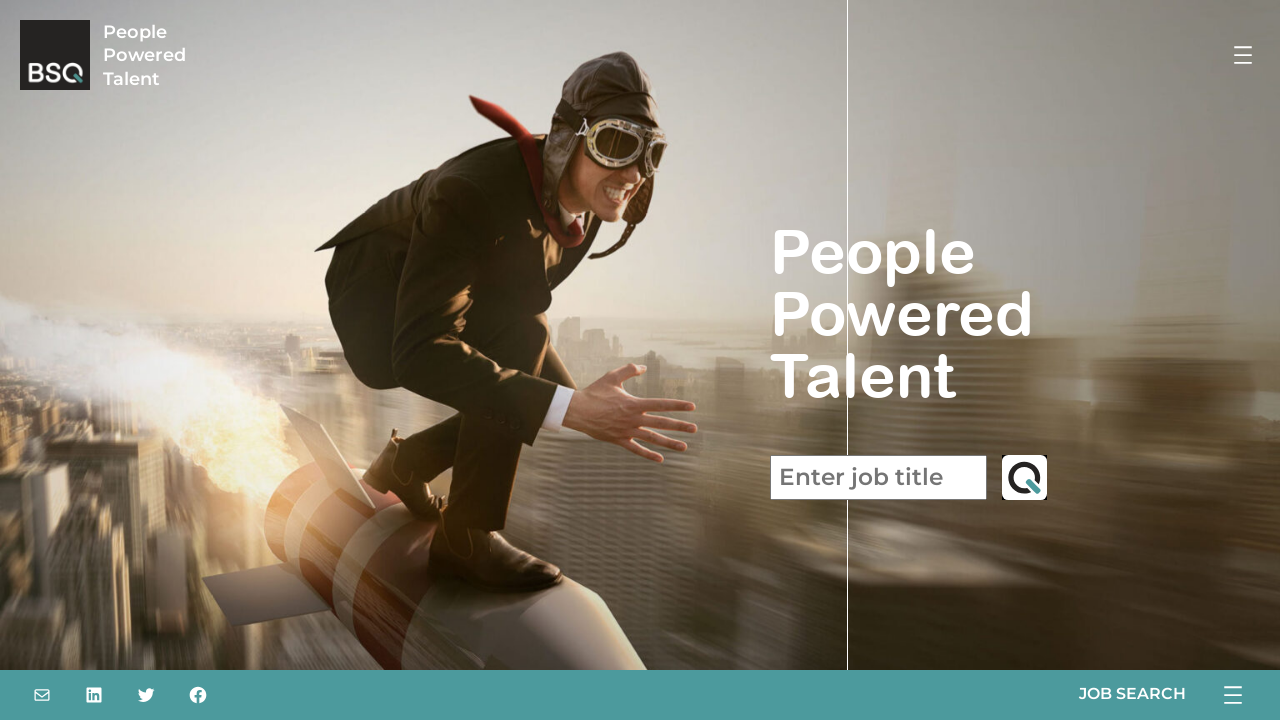